Navigates to the DemoBlaze e-commerce demo site and verifies the page loads correctly by checking for the presence of the "PRODUCT STORE" header link.

Starting URL: https://demoblaze.com/index.html

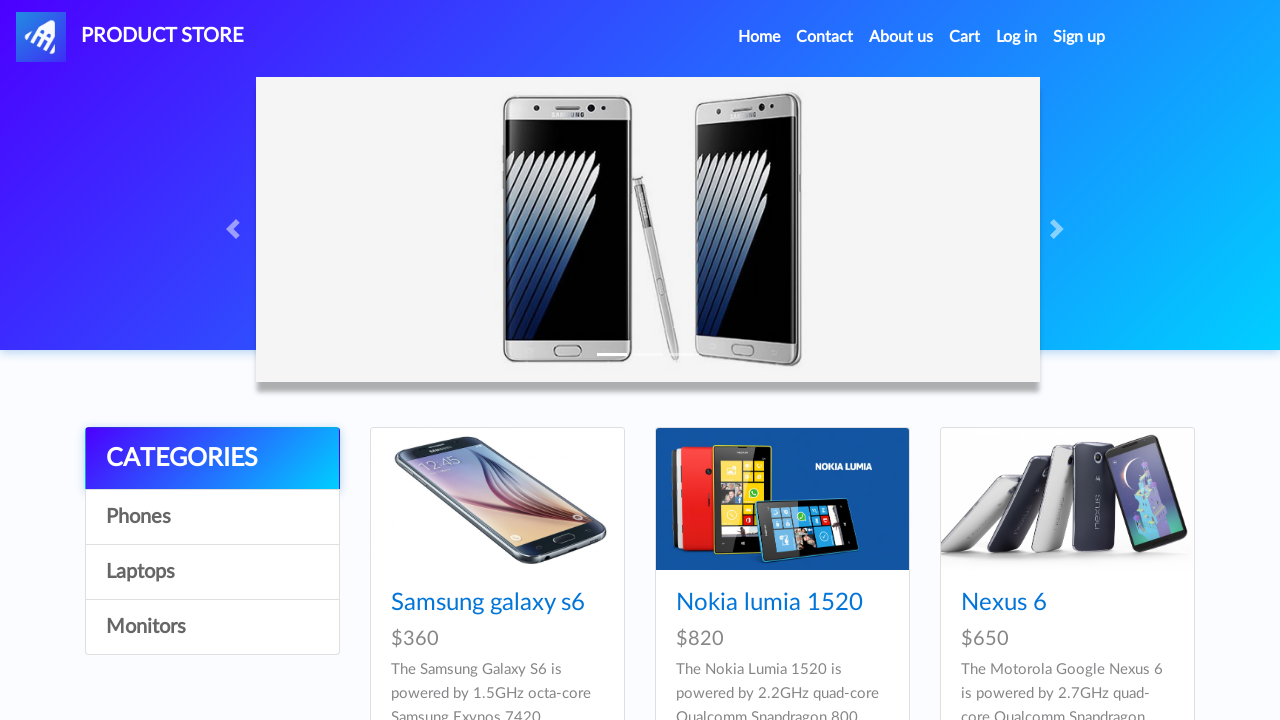

Waited for PRODUCT STORE link to be present in DOM
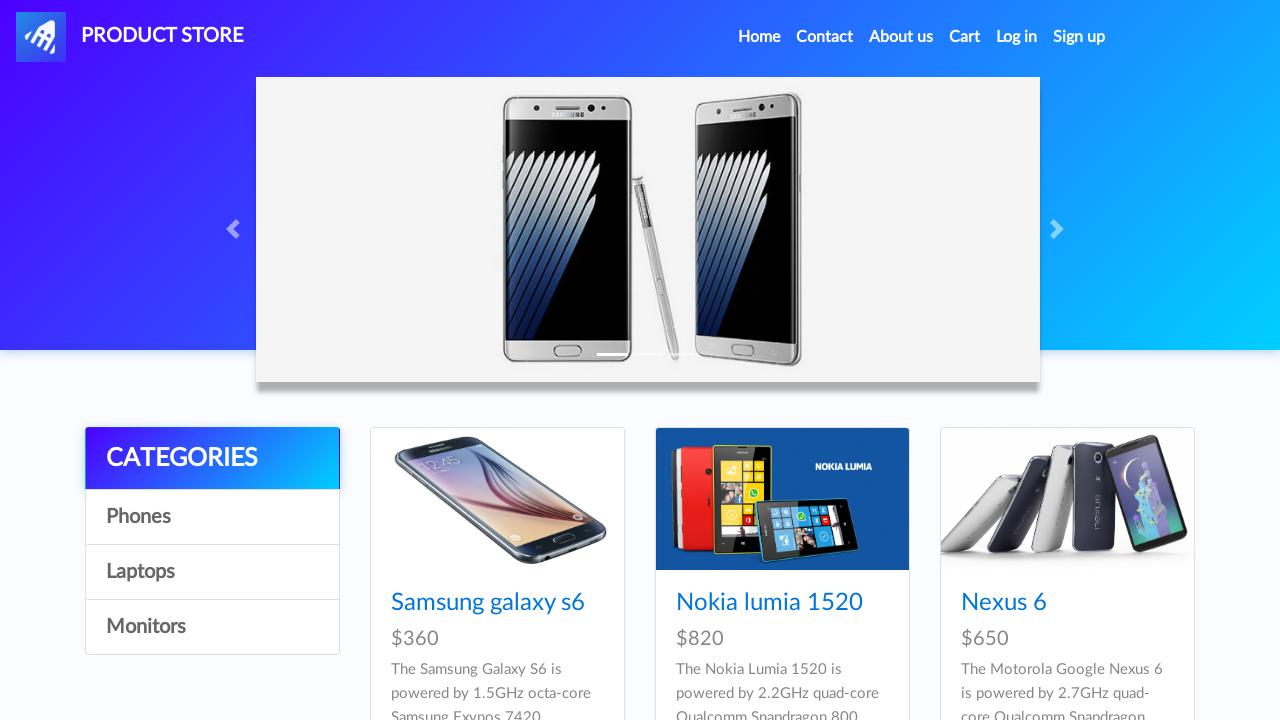

Verified page title is 'STORE'
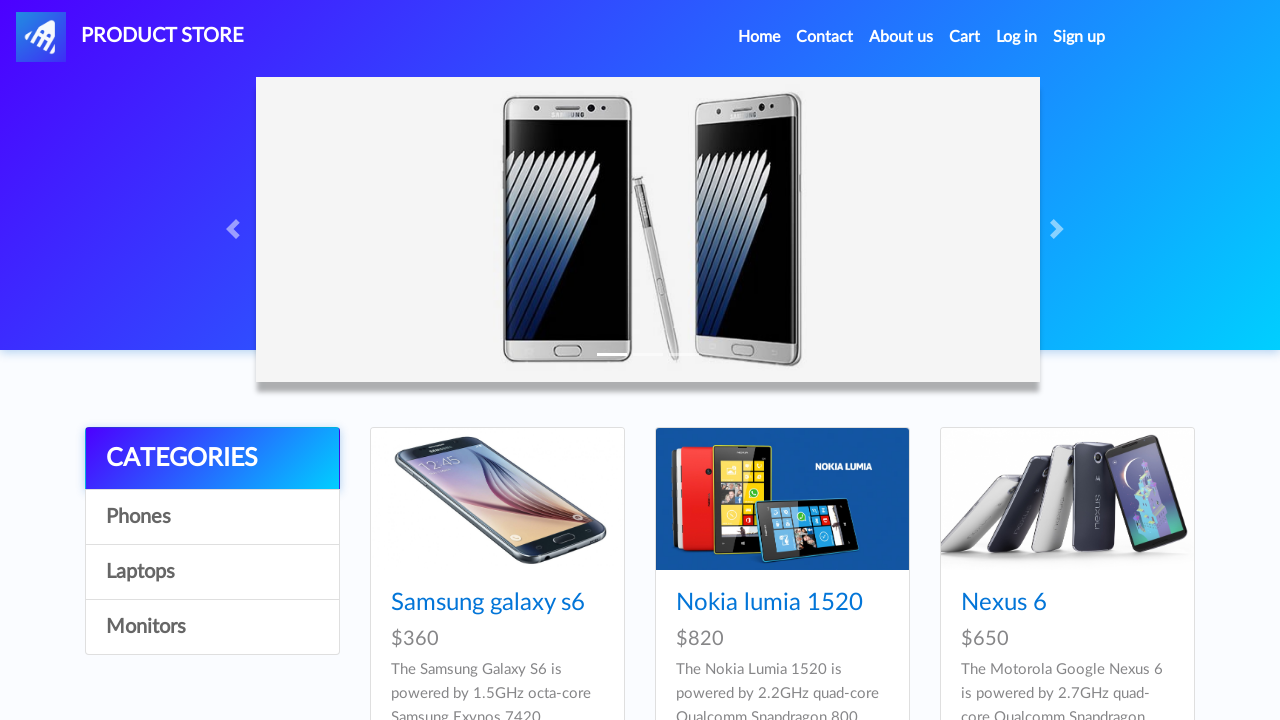

Verified page URL is https://demoblaze.com/index.html
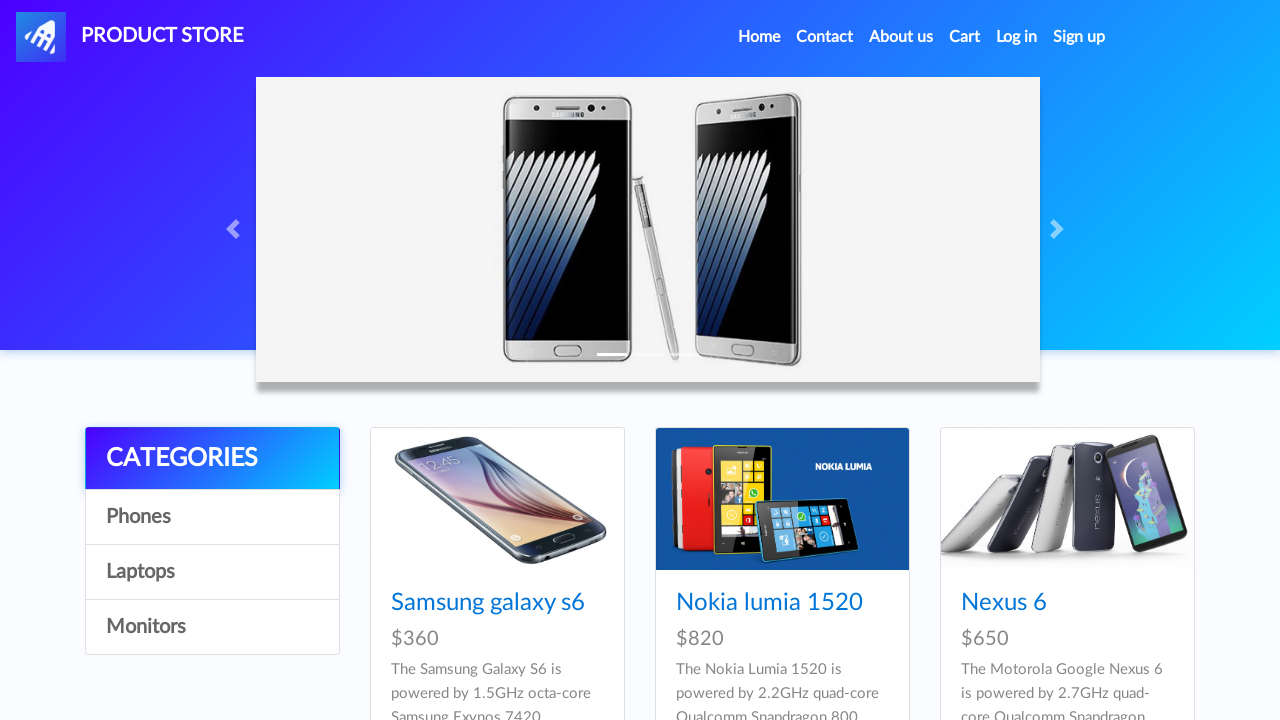

Verified PRODUCT STORE header link is visible
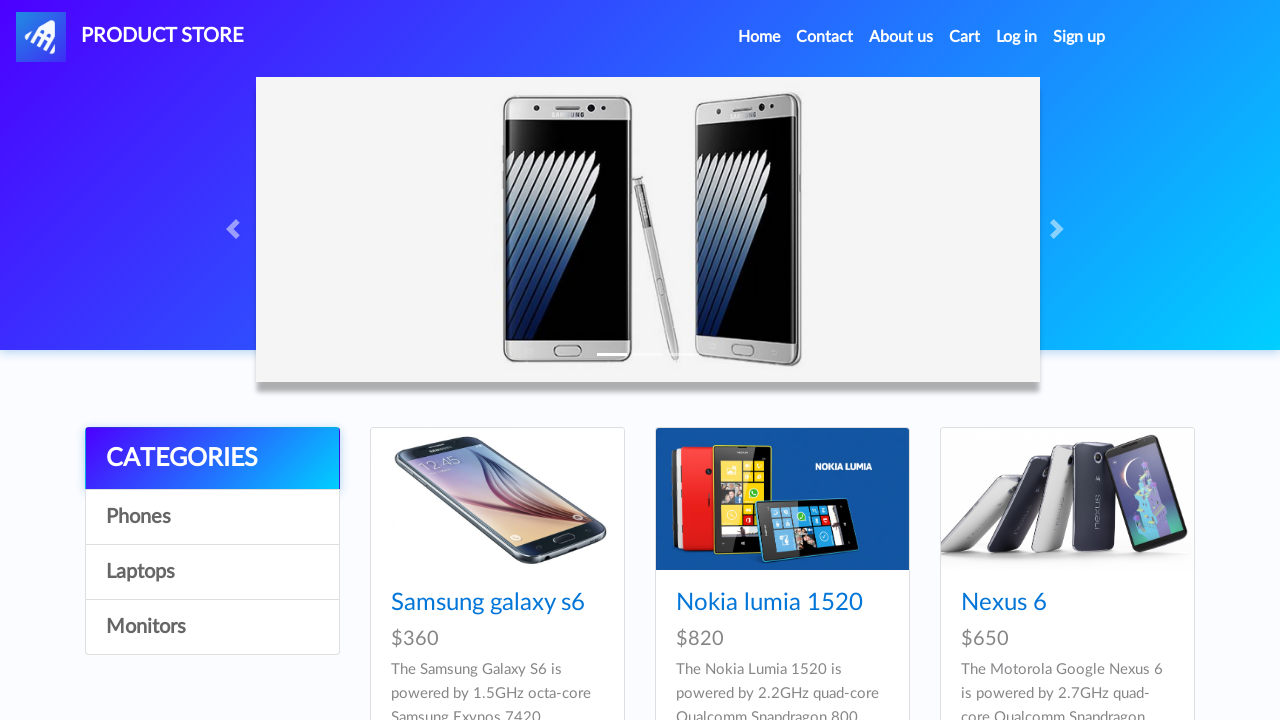

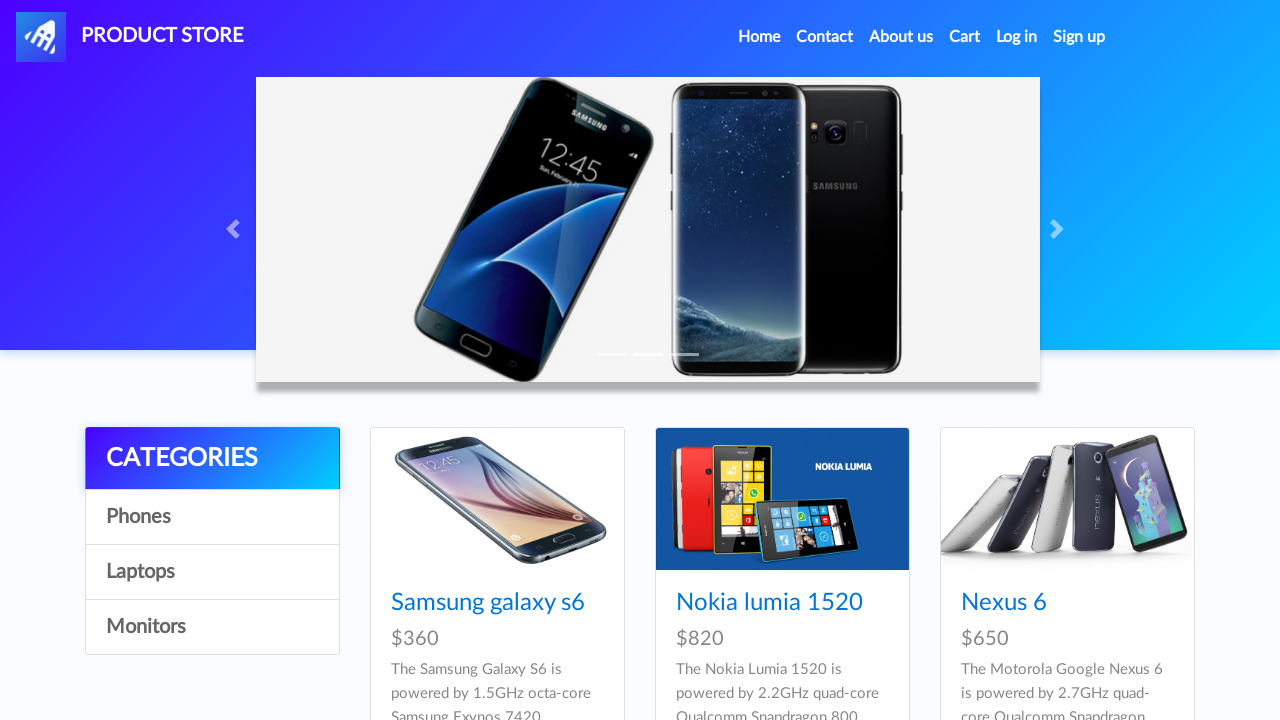